Tests marking all todo items as completed using the toggle-all checkbox

Starting URL: https://demo.playwright.dev/todomvc

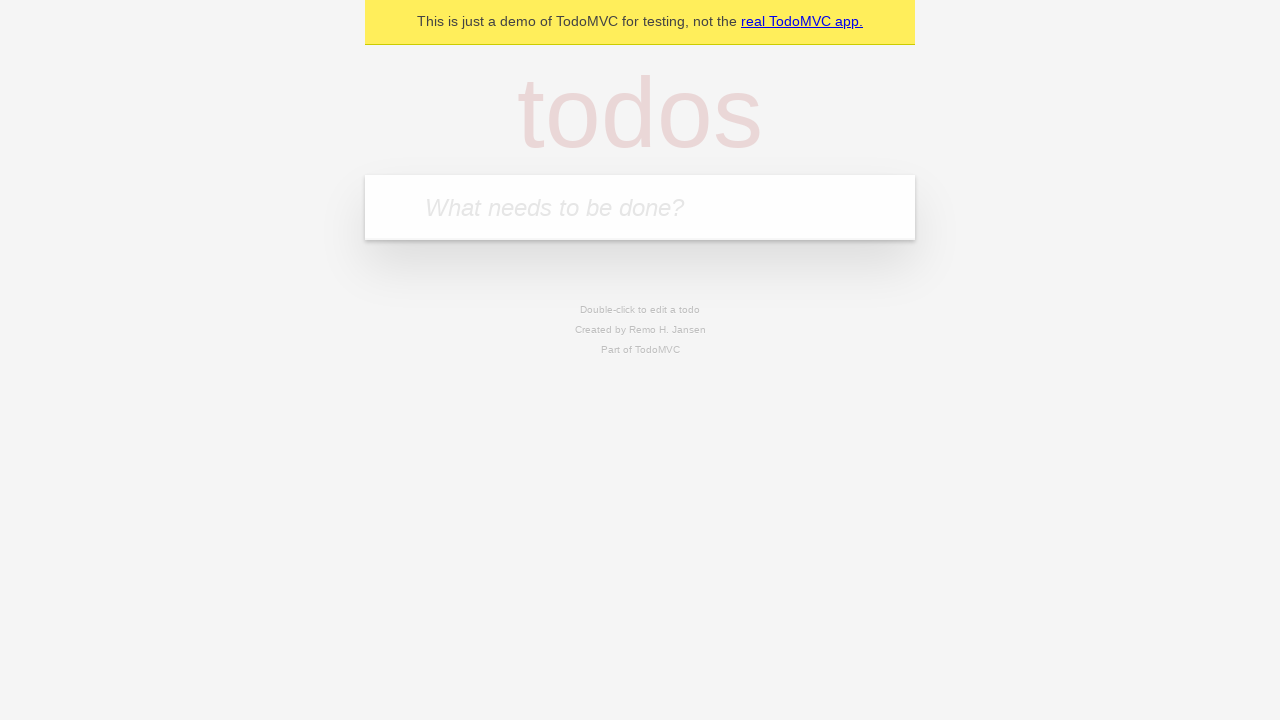

Filled todo input field with 'buy some cheese' on internal:attr=[placeholder="What needs to be done?"i]
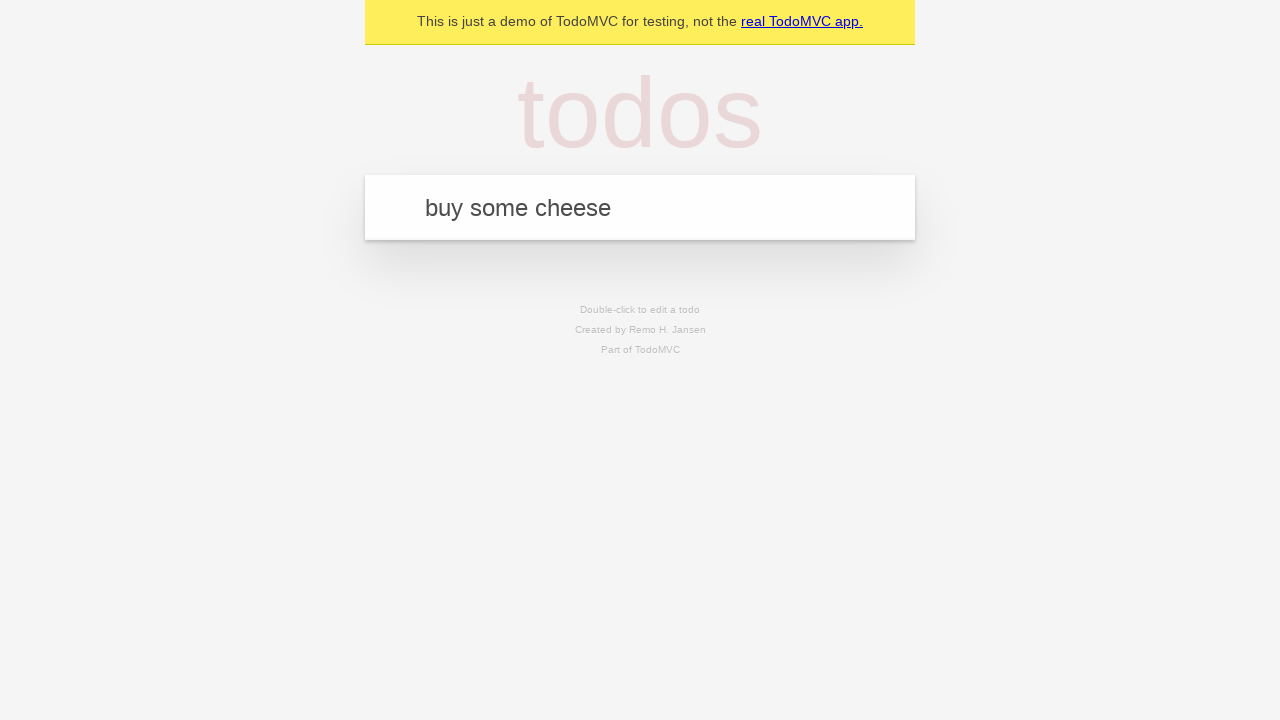

Pressed Enter to add first todo item on internal:attr=[placeholder="What needs to be done?"i]
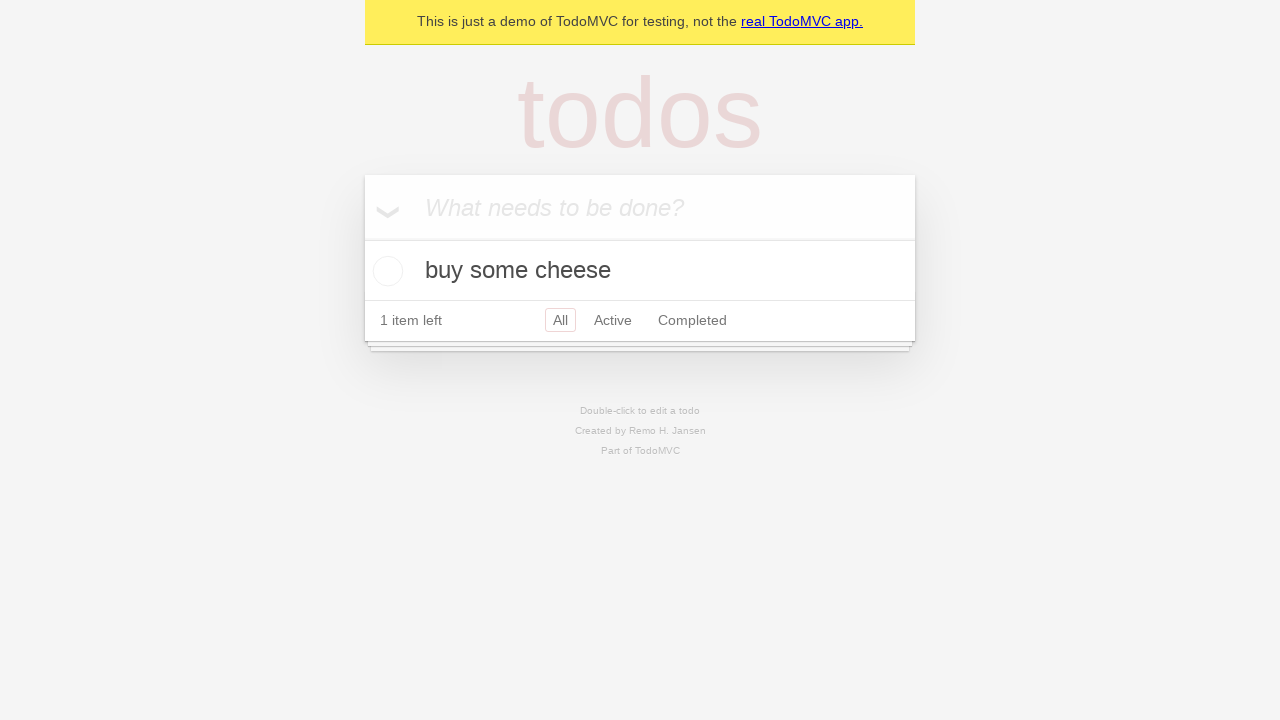

Filled todo input field with 'feed the cat' on internal:attr=[placeholder="What needs to be done?"i]
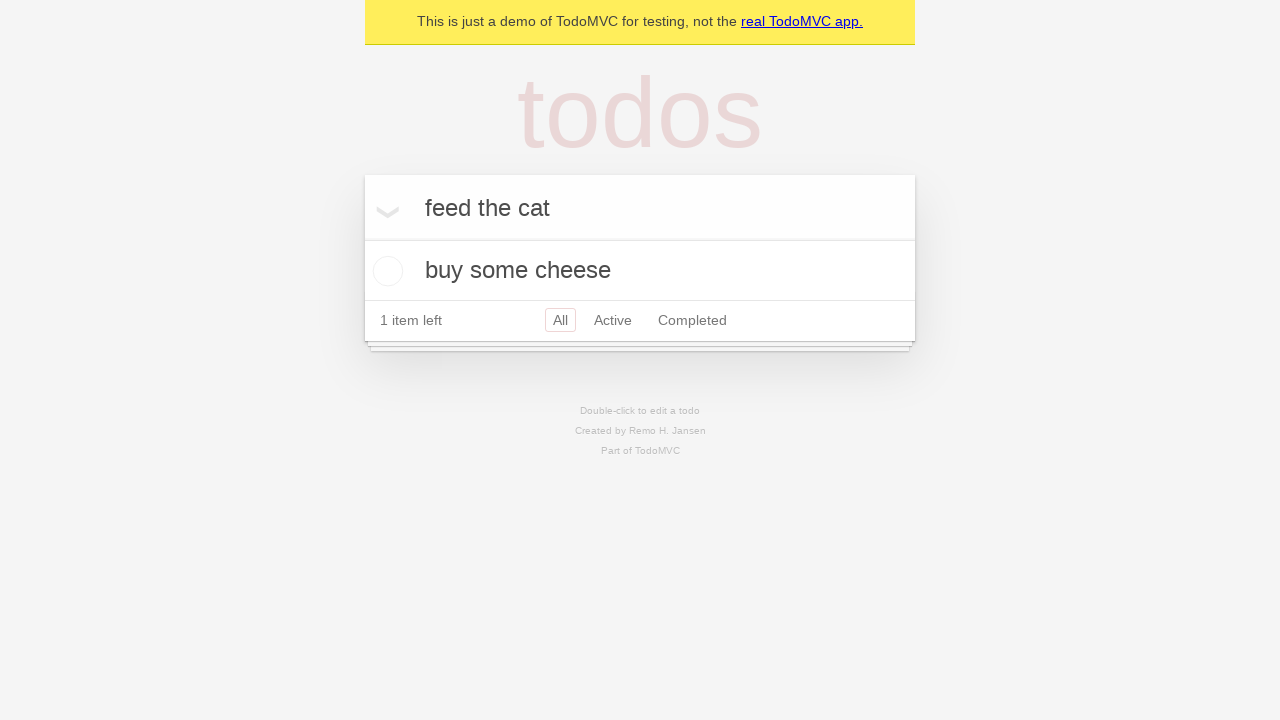

Pressed Enter to add second todo item on internal:attr=[placeholder="What needs to be done?"i]
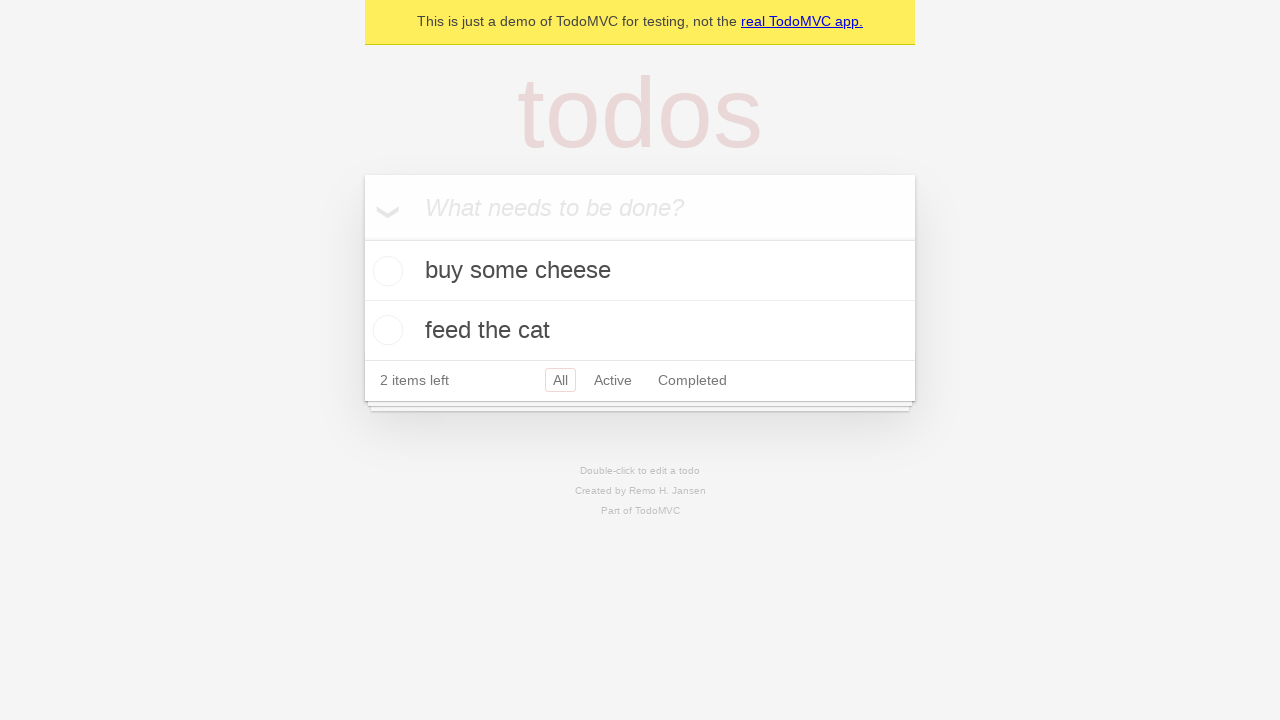

Filled todo input field with 'book a doctors appointment' on internal:attr=[placeholder="What needs to be done?"i]
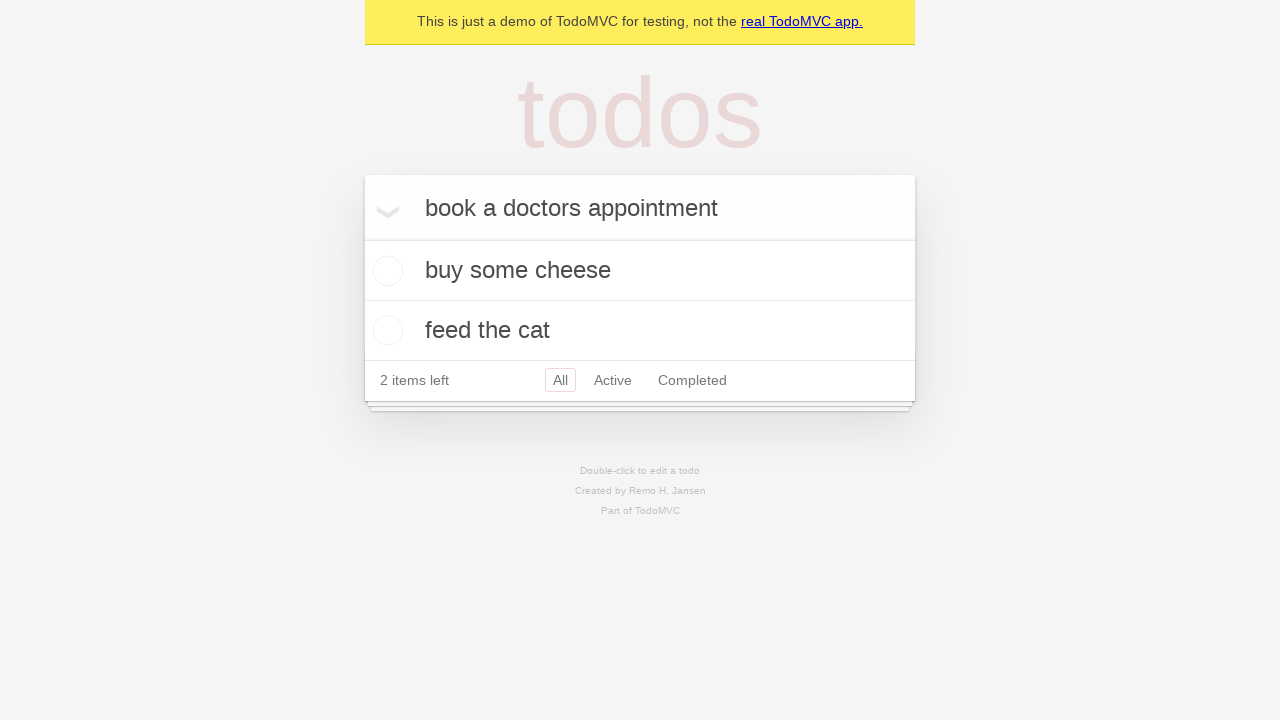

Pressed Enter to add third todo item on internal:attr=[placeholder="What needs to be done?"i]
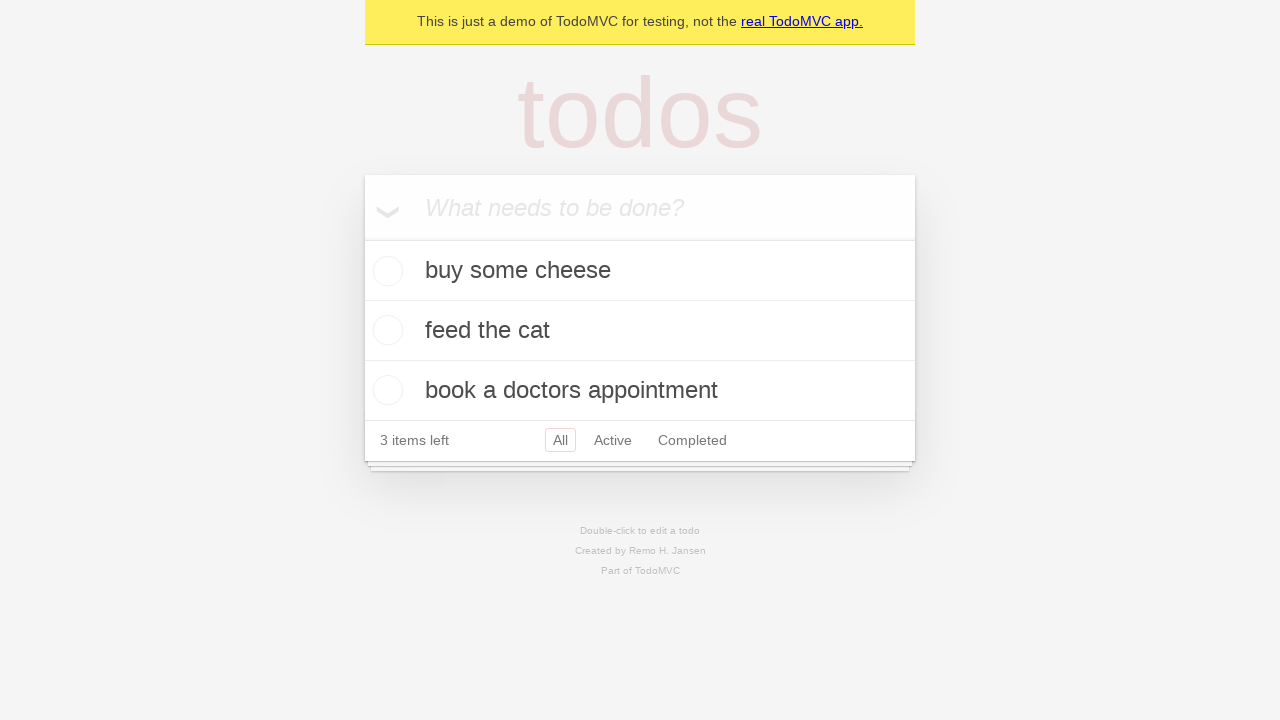

Checked 'Mark all as complete' toggle to mark all items as completed at (362, 238) on internal:label="Mark all as complete"i
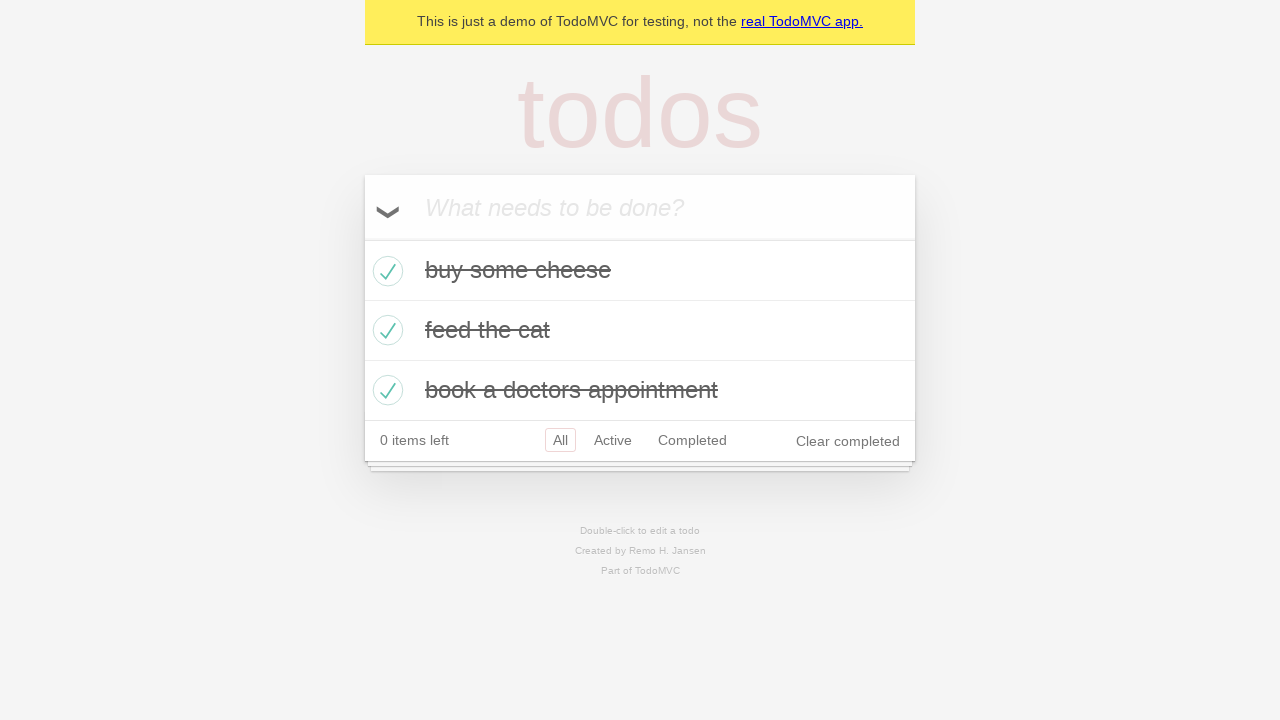

Verified that all todo items are marked as completed
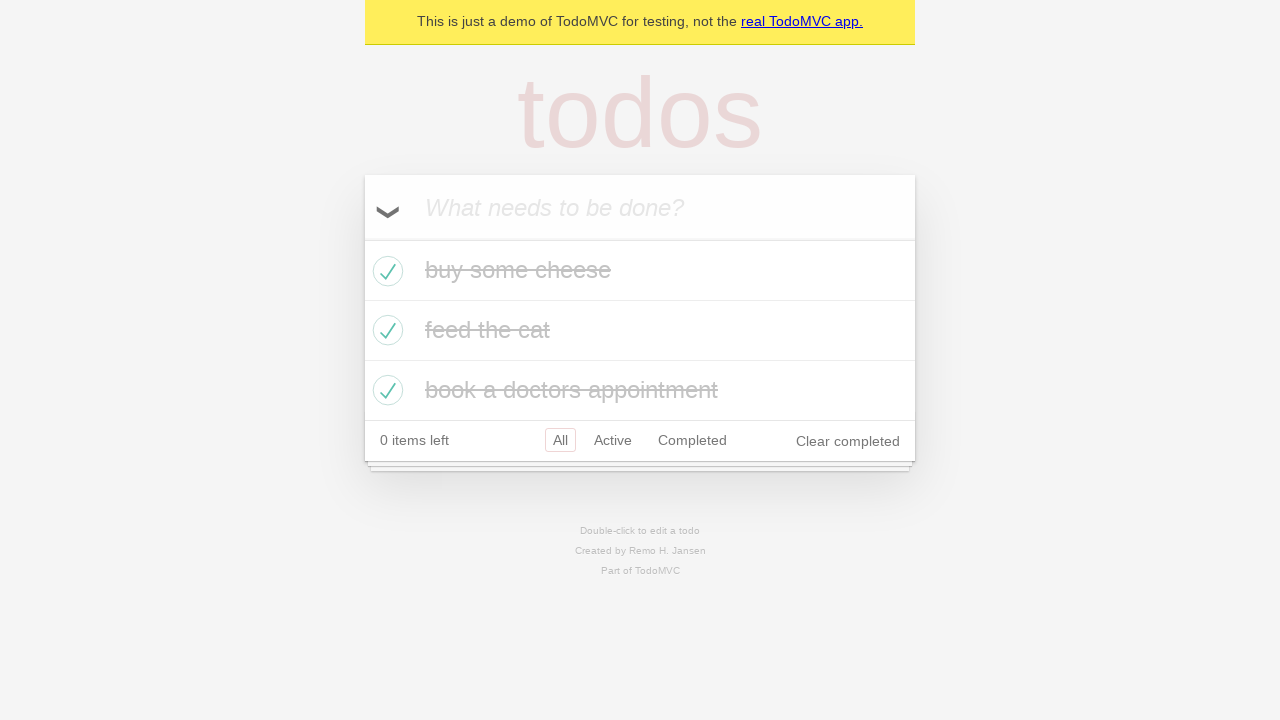

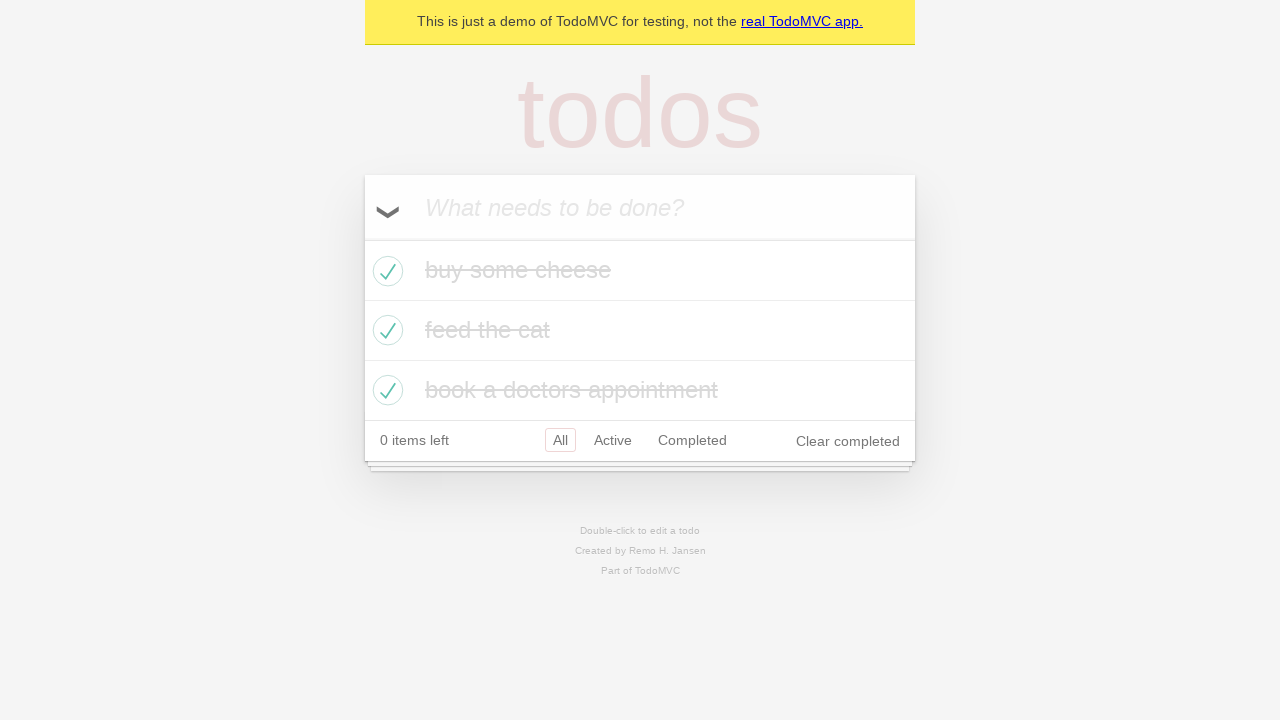